Tests the table sort functionality on LambdaTest Selenium Playground by navigating to the Table Sort & Search section and clicking the sort column header to sort the table data.

Starting URL: https://www.lambdatest.com/selenium-playground/

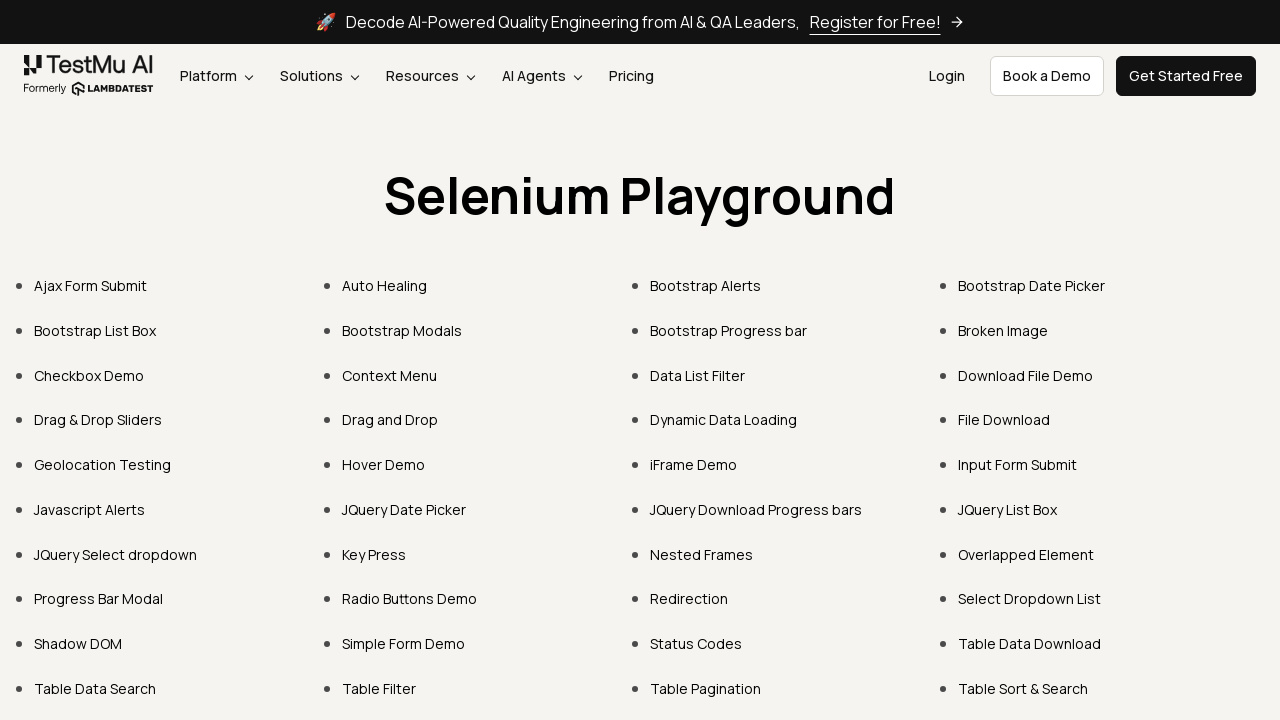

Waited for 'Table Sort & Search' link to be visible
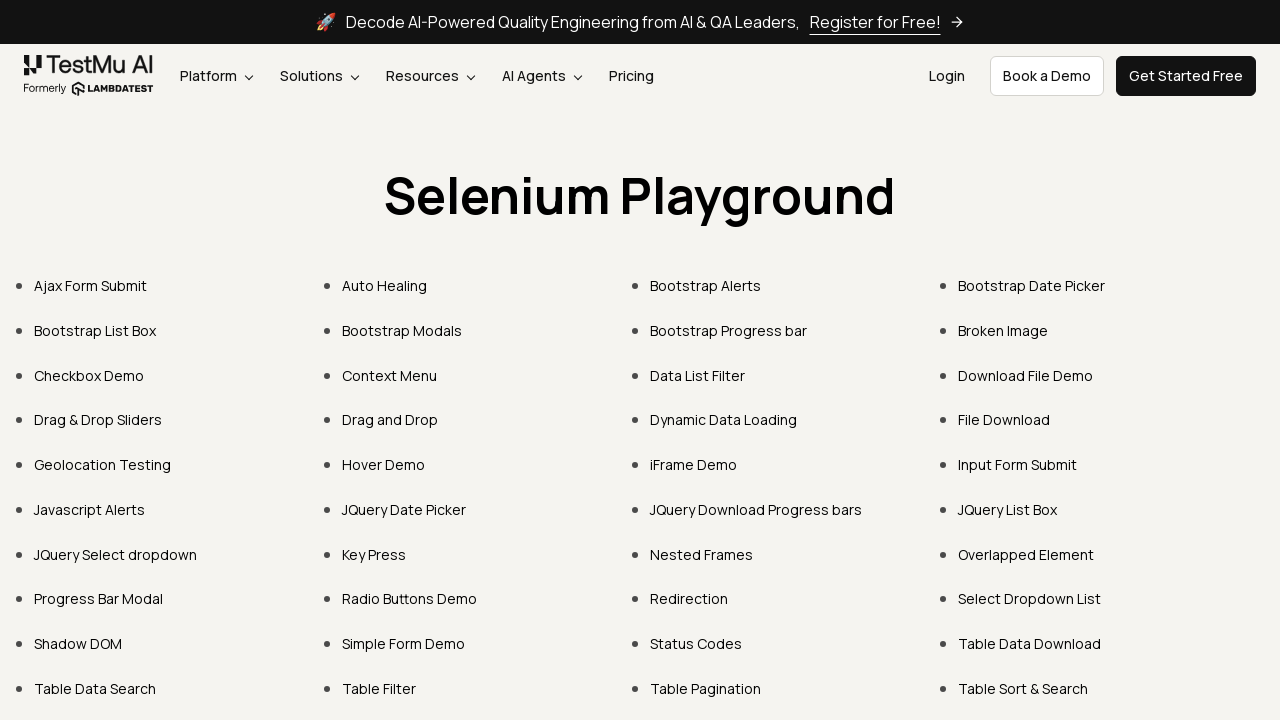

Clicked on 'Table Sort & Search' link at (1023, 688) on xpath=//*[contains(text(),'Table Sort & Search')]
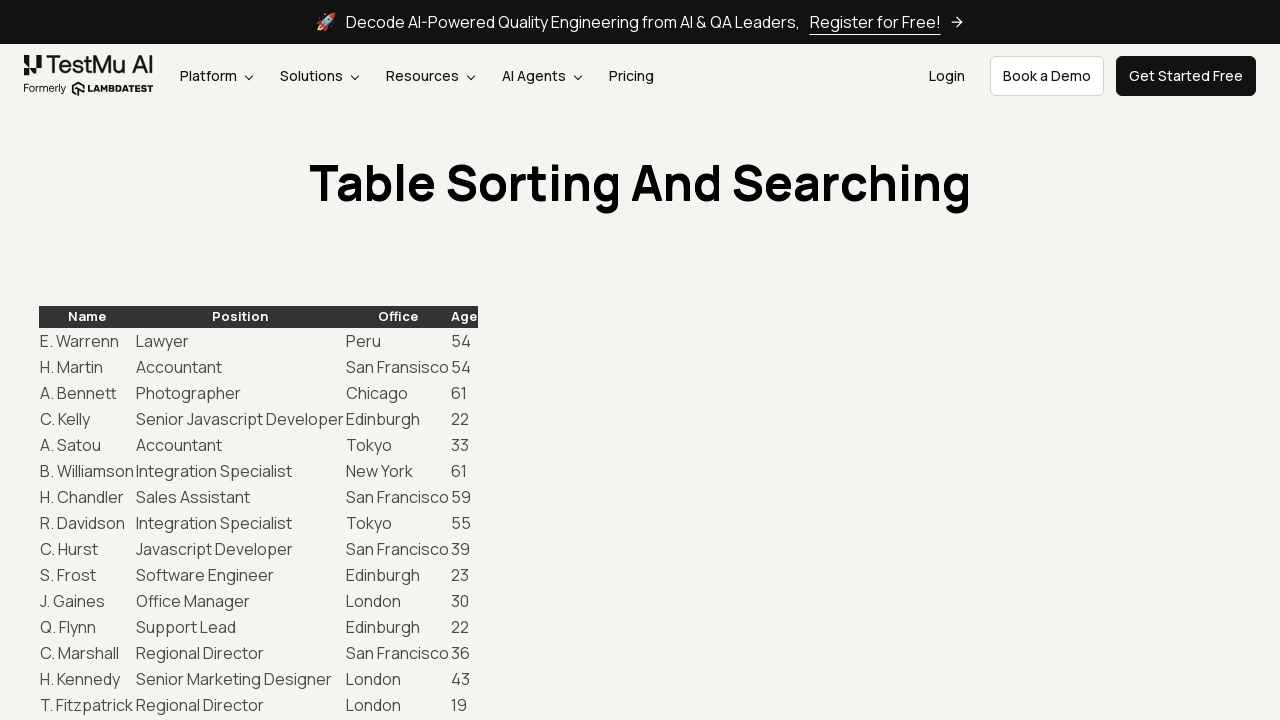

Table with sortable column header loaded
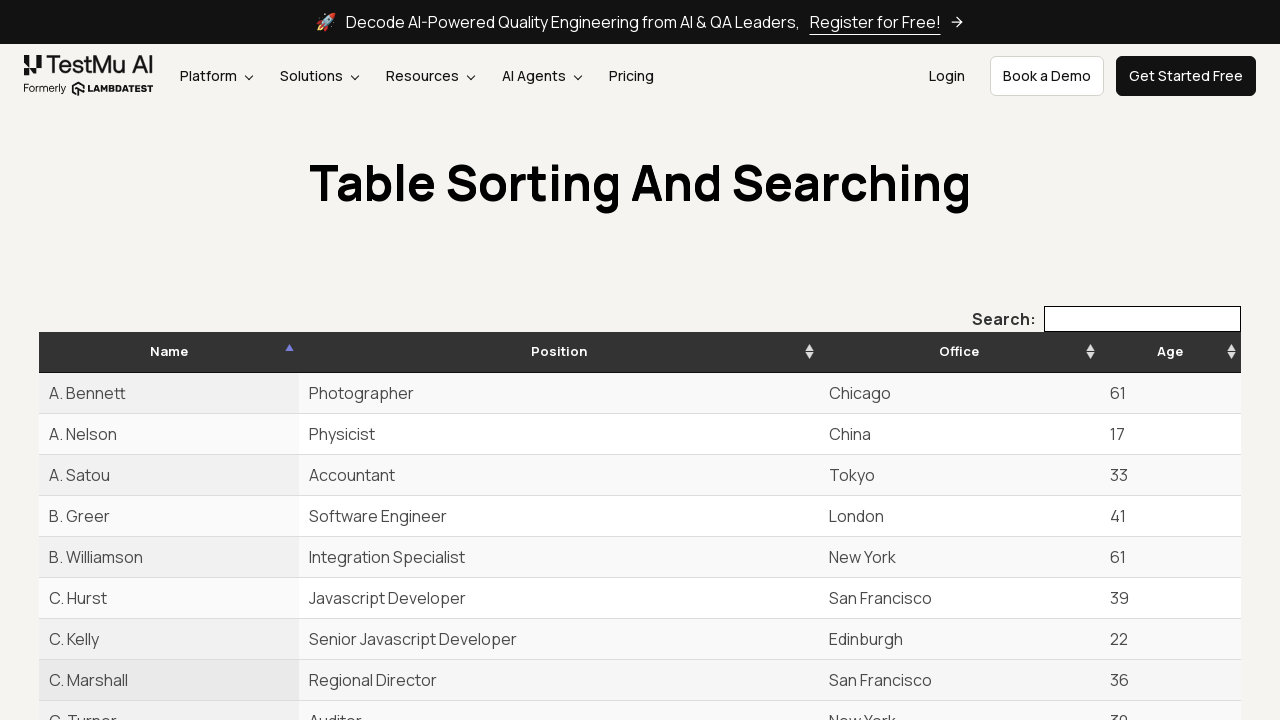

Clicked on sortable column header to sort table at (169, 352) on thead.thead-inverse tr[role='row'] th.sorting_asc
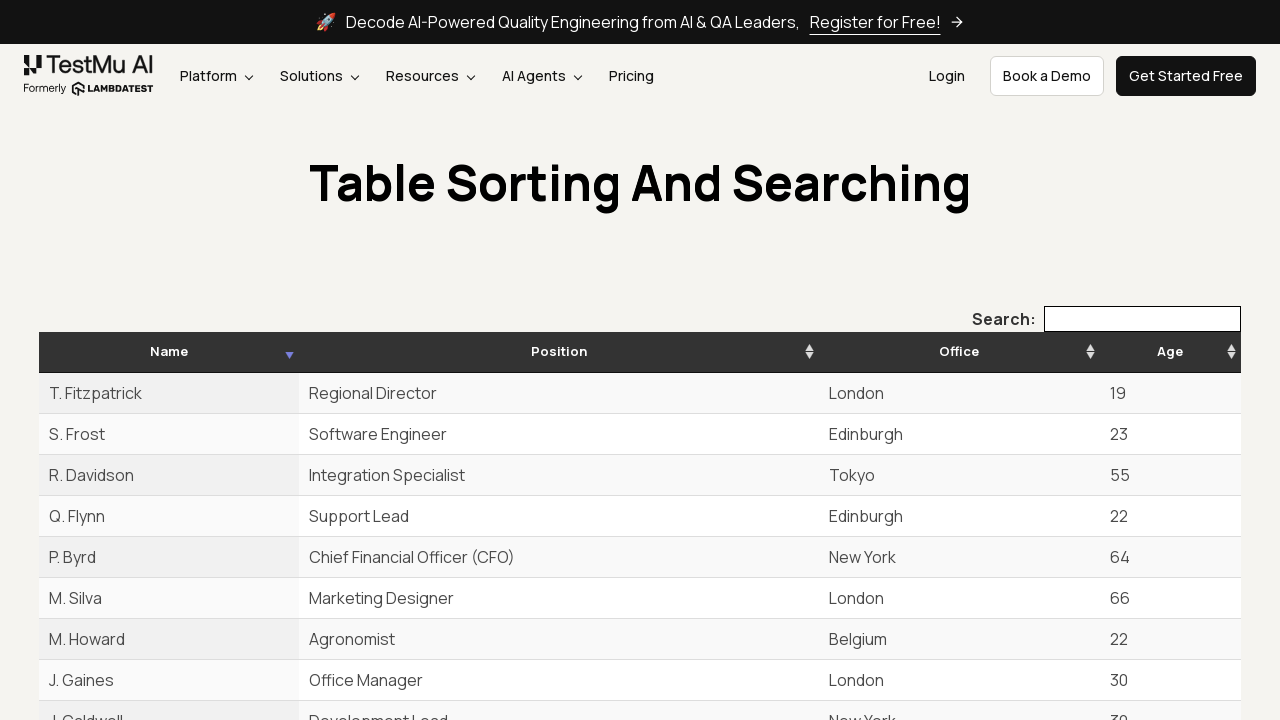

Table rows loaded after sorting
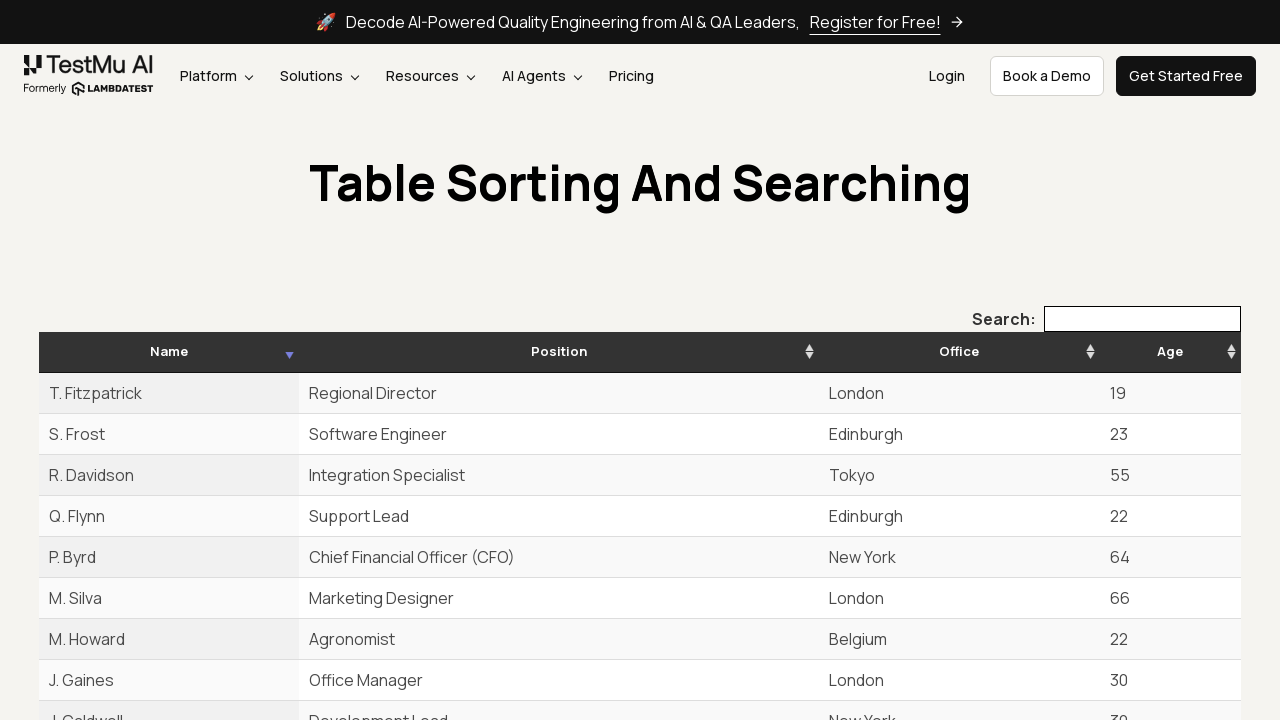

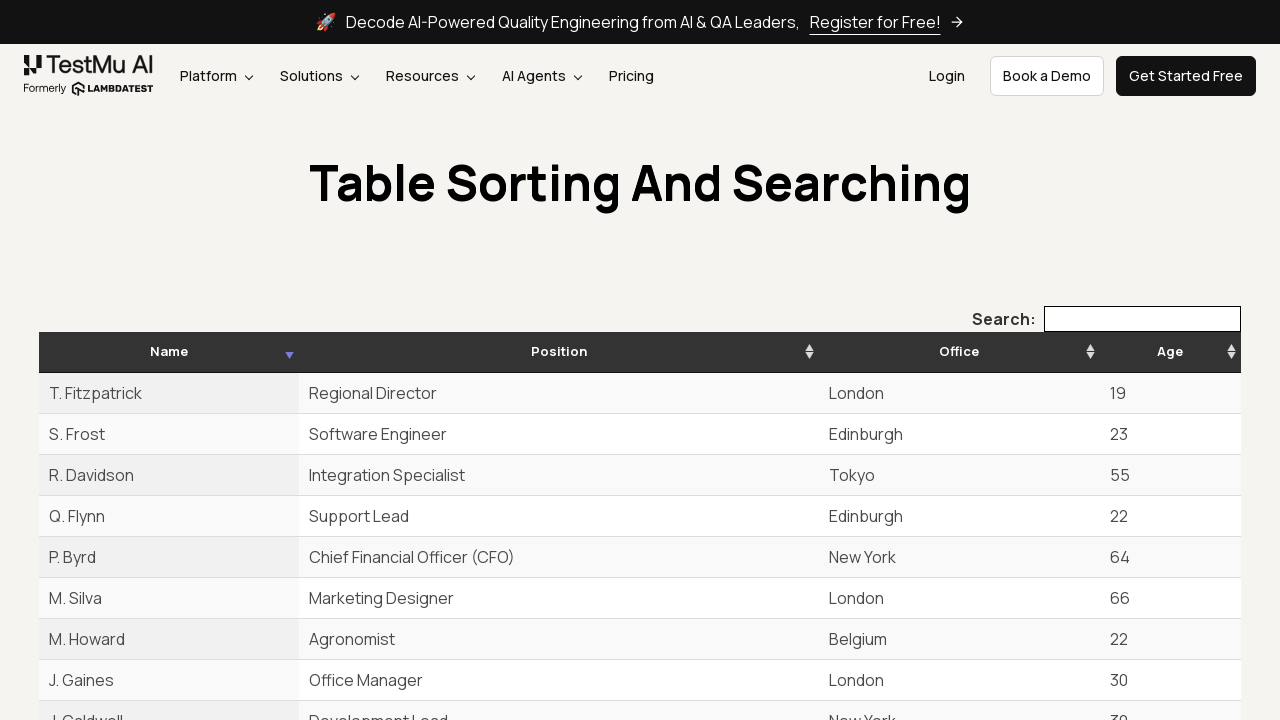